Tests dynamic control functionality by clicking a toggle button to hide and then show a checkbox element

Starting URL: https://training-support.net/webelements/dynamic-controls

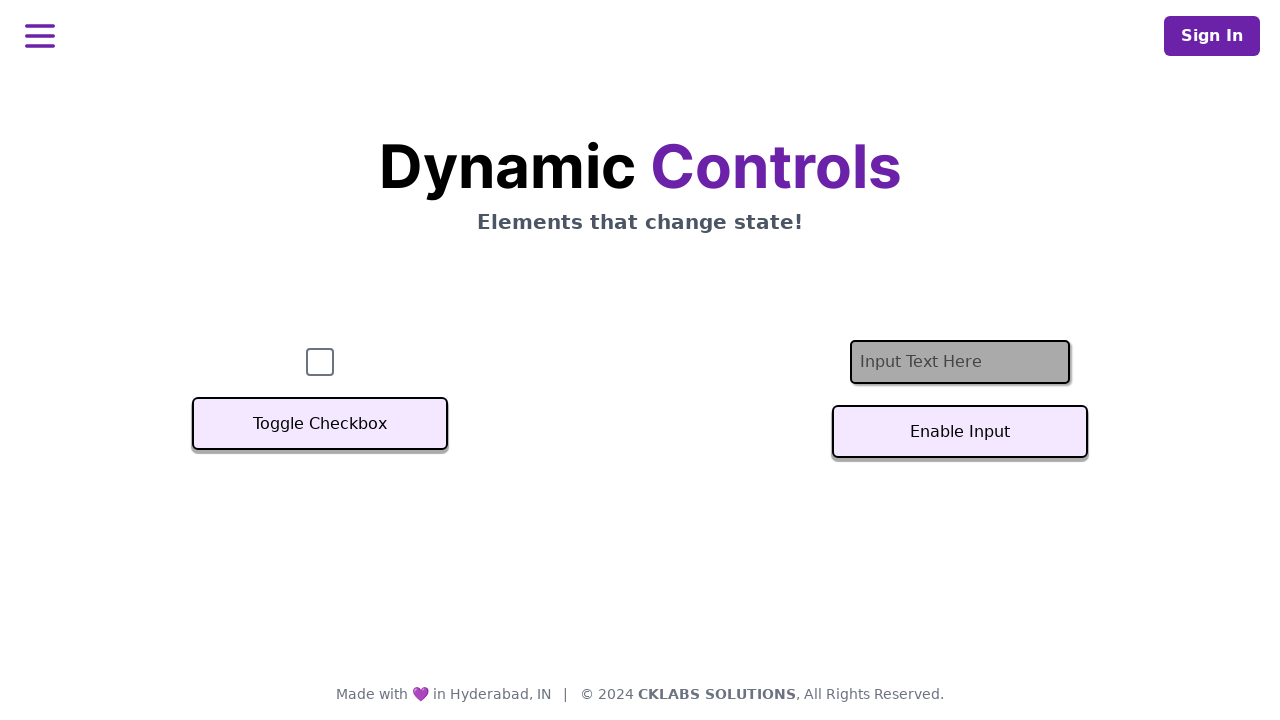

Clicked Toggle Checkbox button to hide the checkbox at (320, 424) on xpath=//button[text()='Toggle Checkbox']
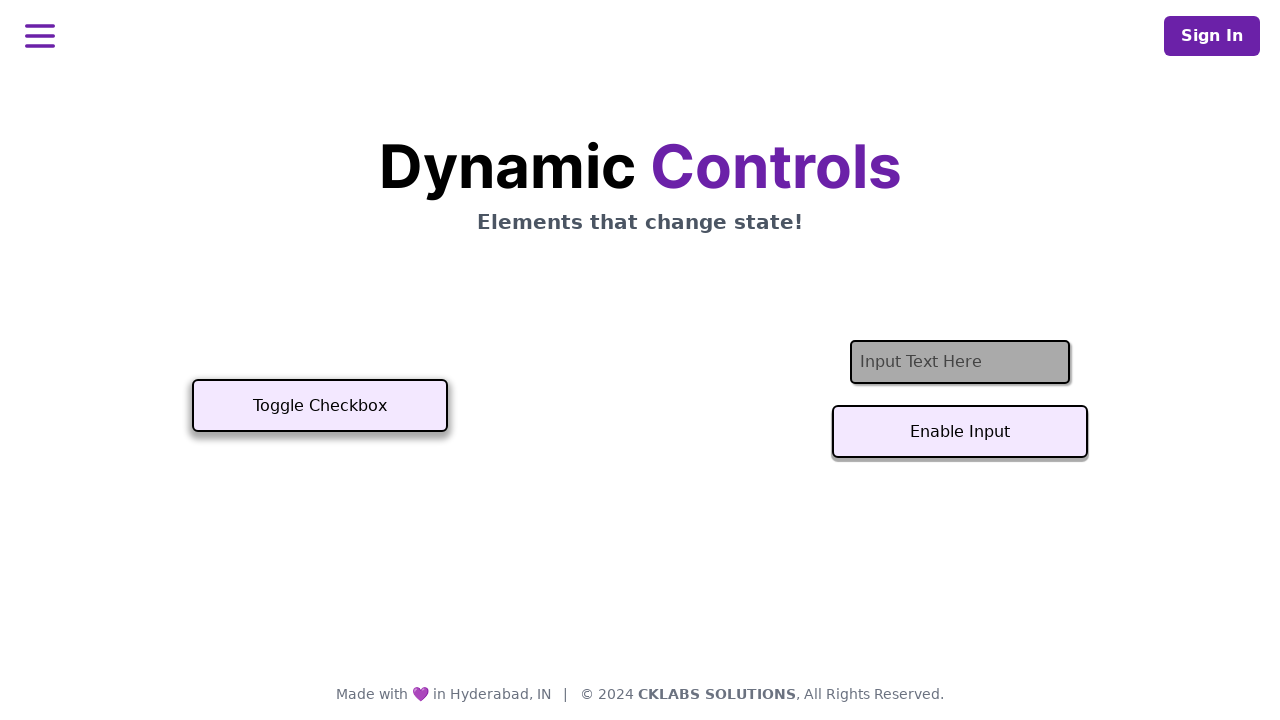

Checkbox is now hidden
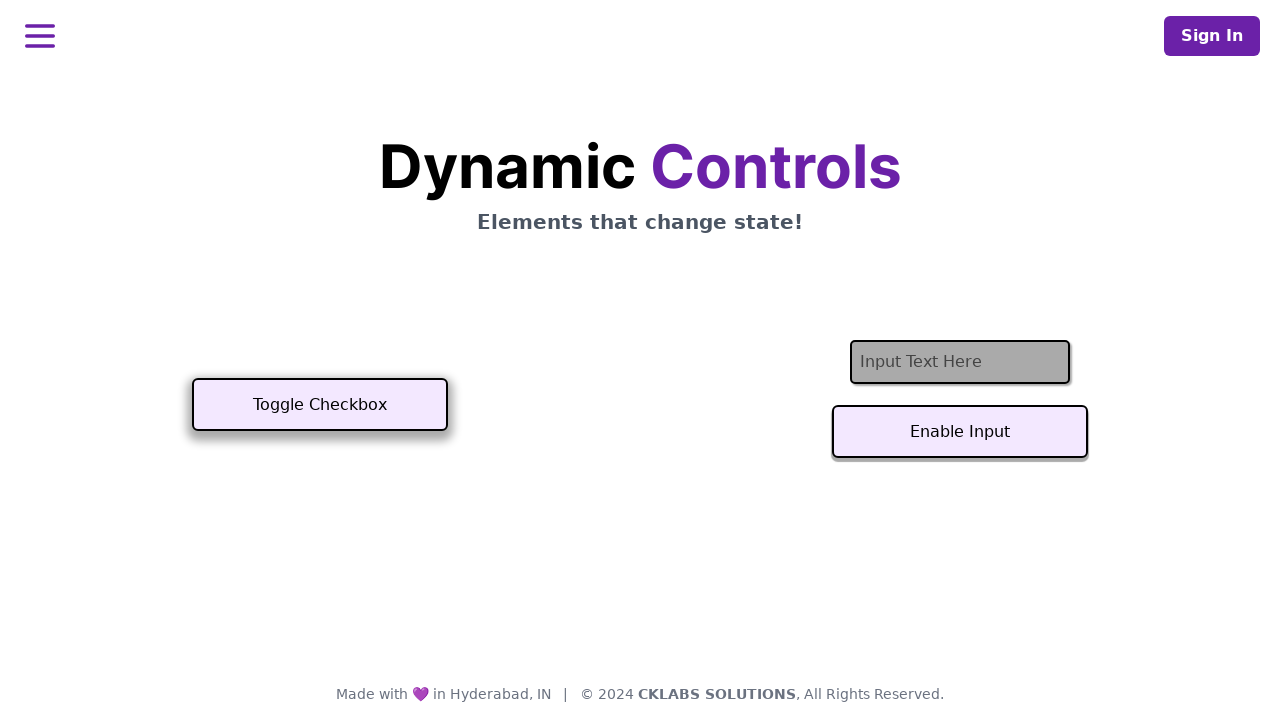

Clicked Toggle Checkbox button again to show the checkbox at (320, 405) on xpath=//button[text()='Toggle Checkbox']
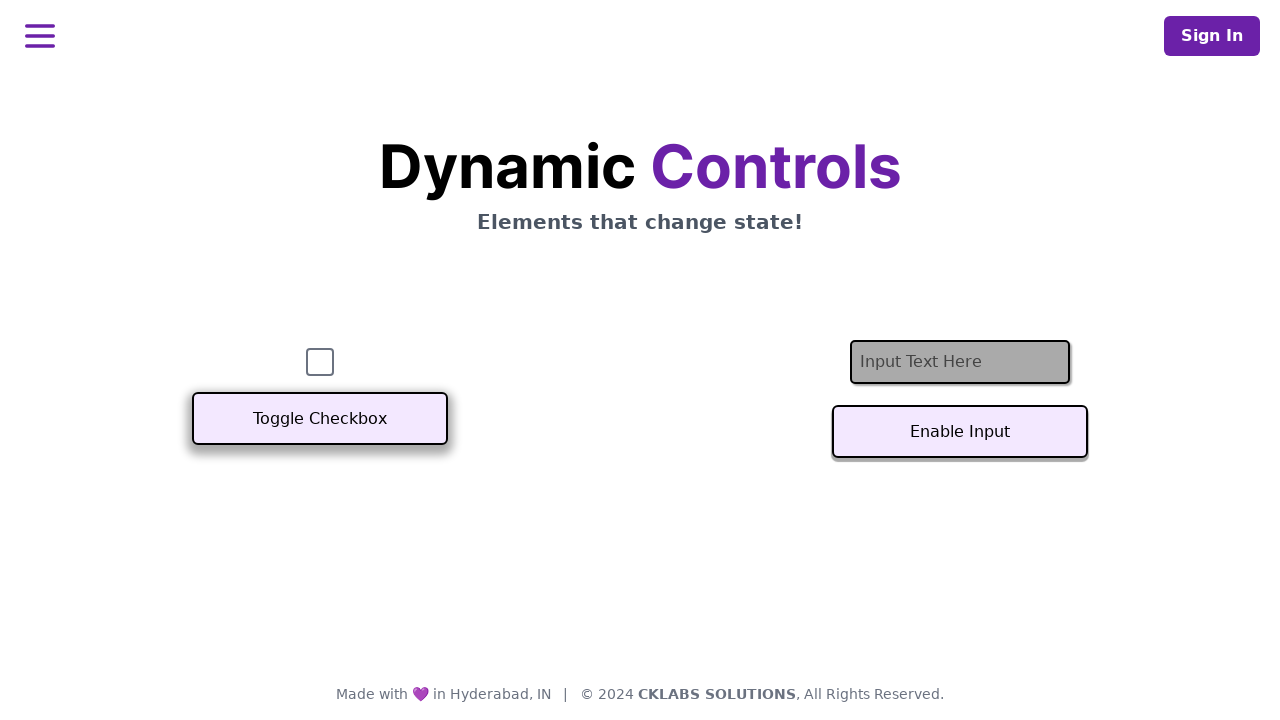

Checkbox is now visible again
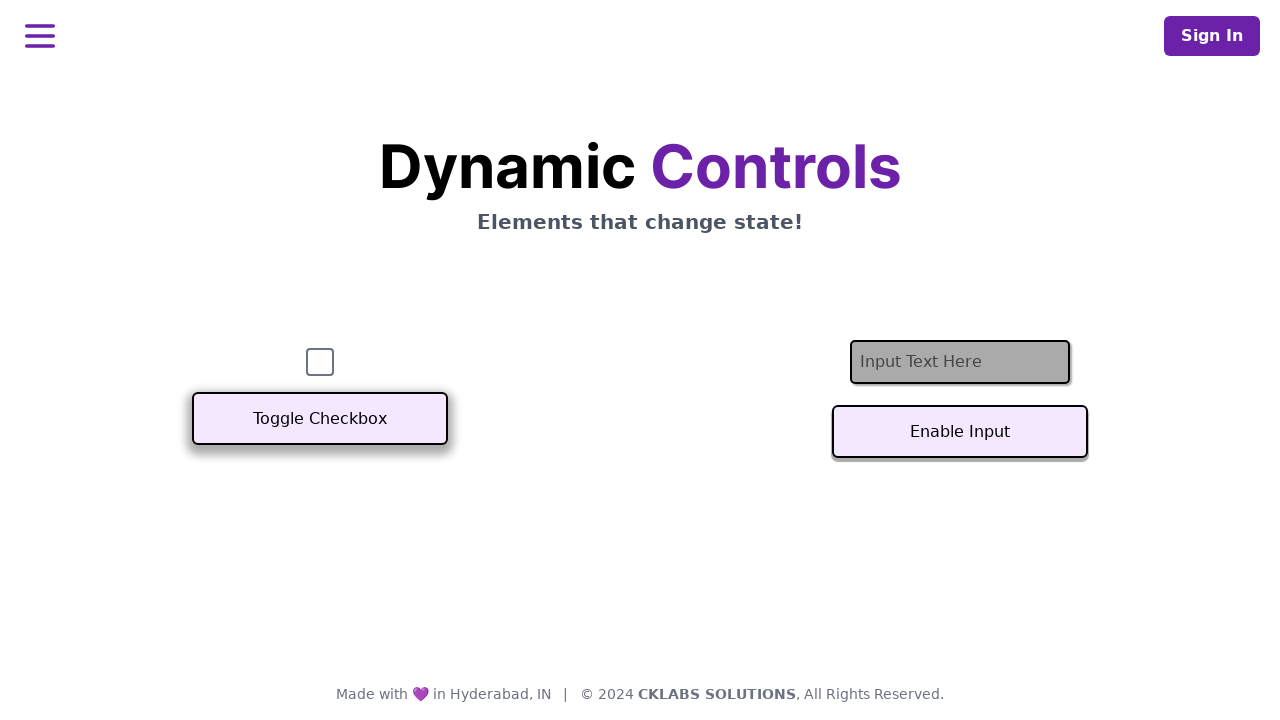

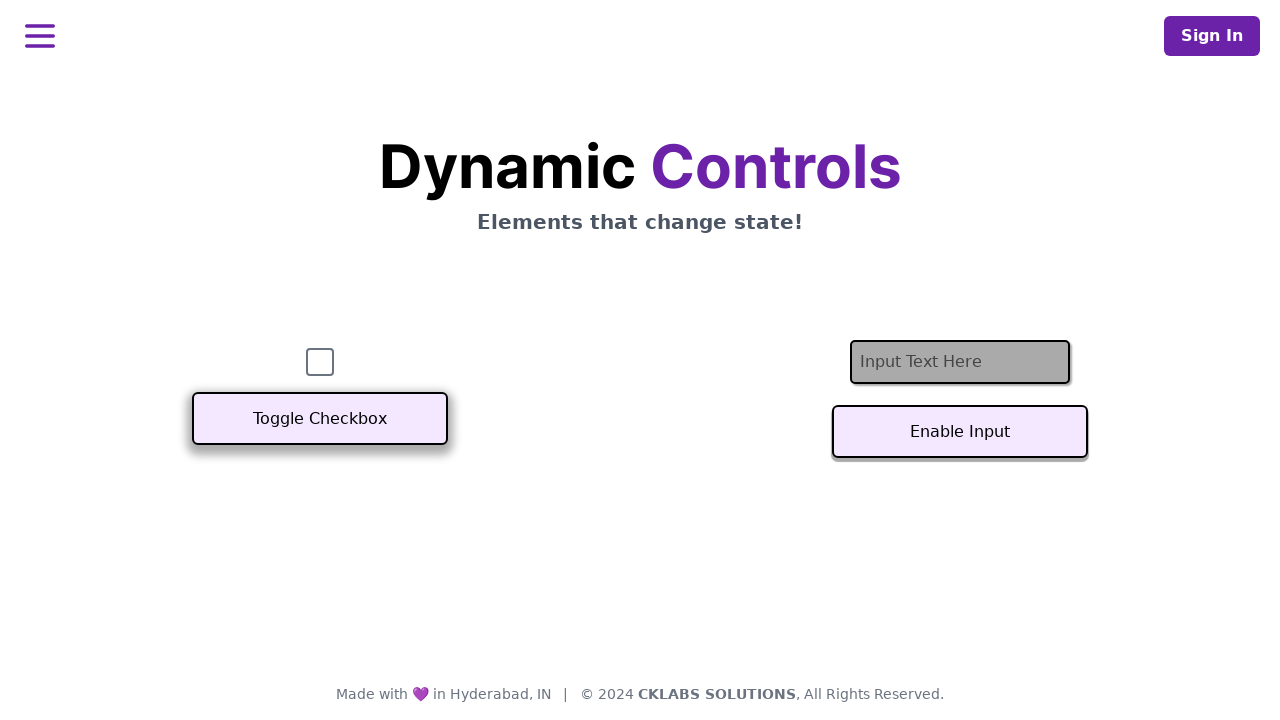